Navigates to ADS-B Exchange globe tracker for a specific aircraft, waits for the map canvas to render, and hides advertisement banners on the page.

Starting URL: https://globe.adsbexchange.com/?icao=A1B2C3&zoom=12

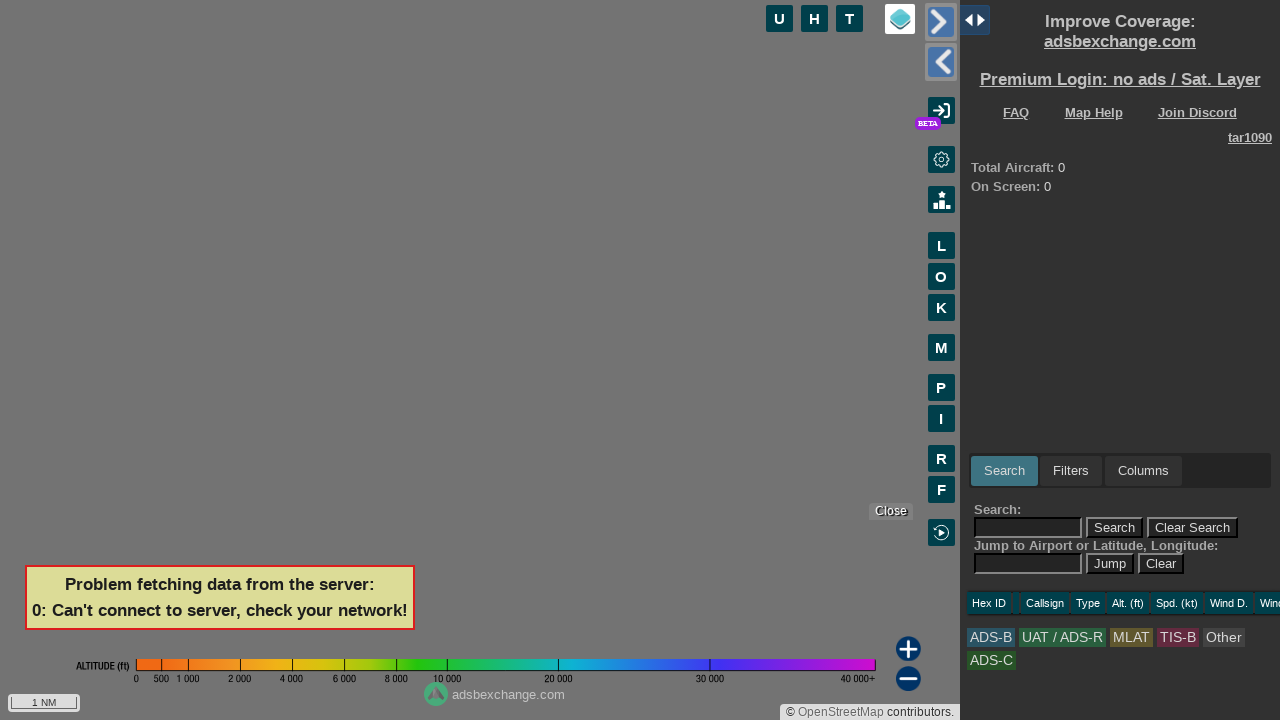

Navigated to ADS-B Exchange globe tracker for aircraft A1B2C3 with zoom level 12
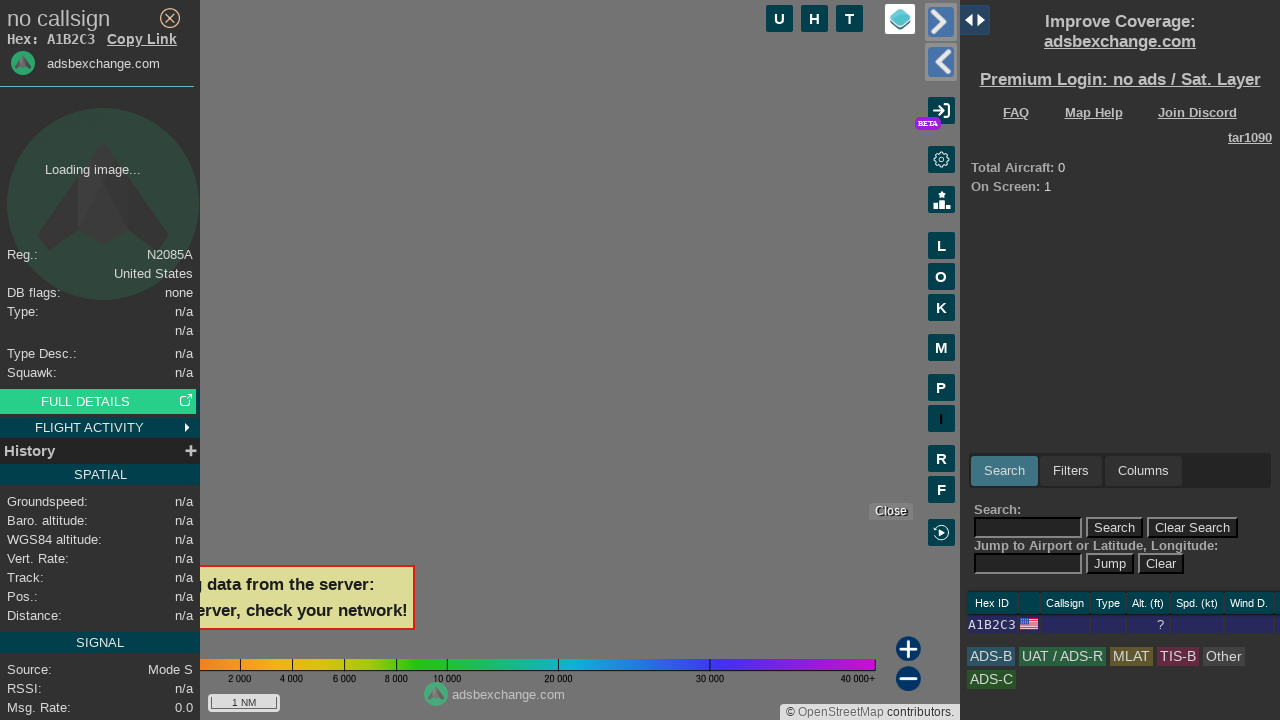

Map canvas element loaded
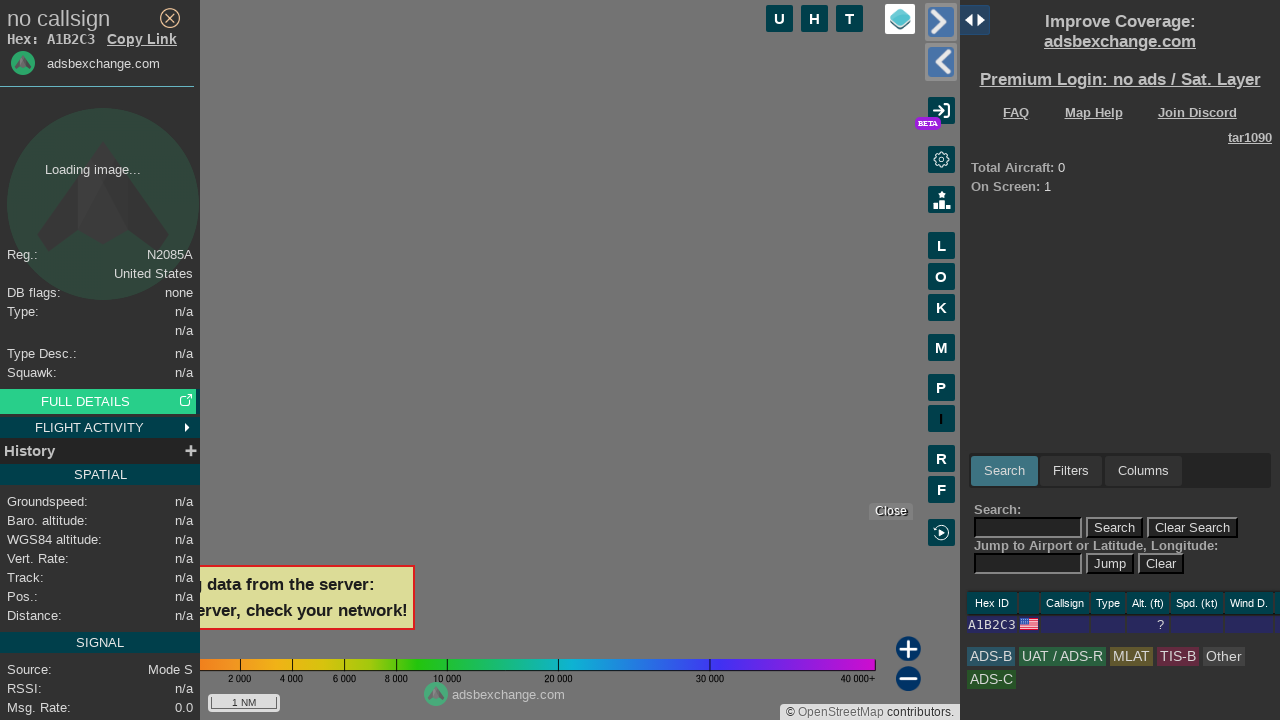

Waited 3 seconds for map to fully render
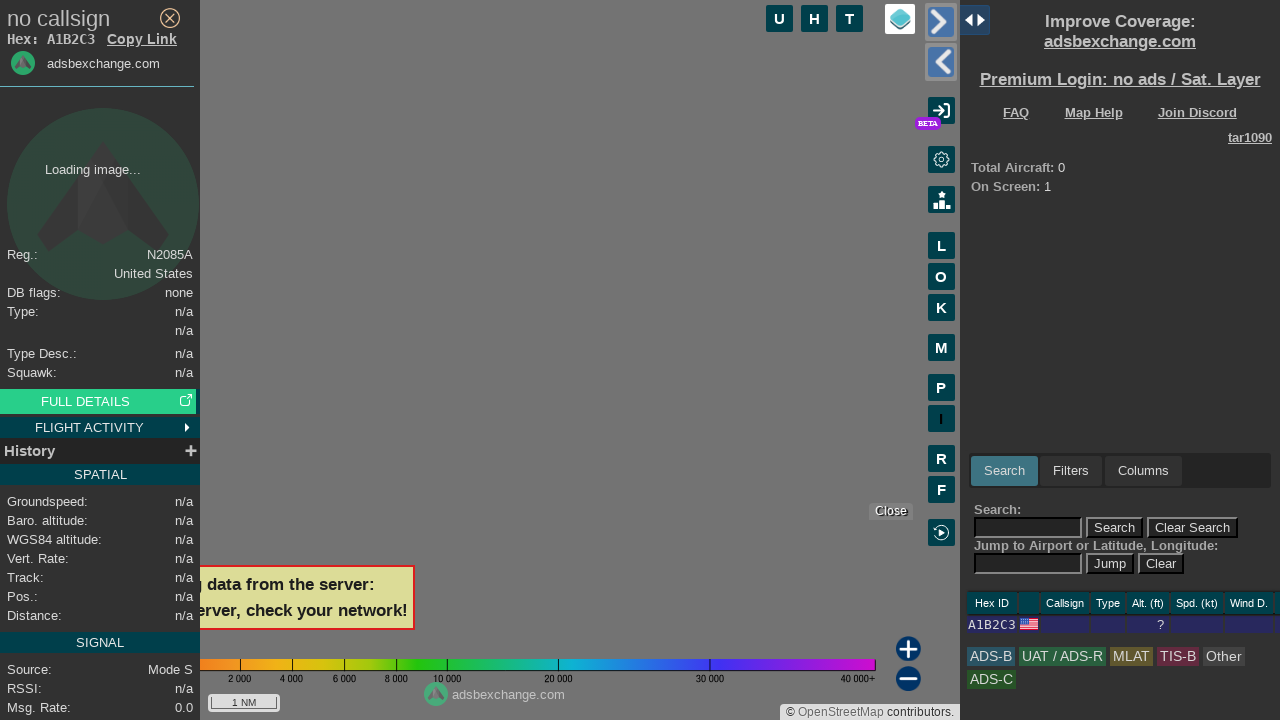

Hidden advertisement banner elements
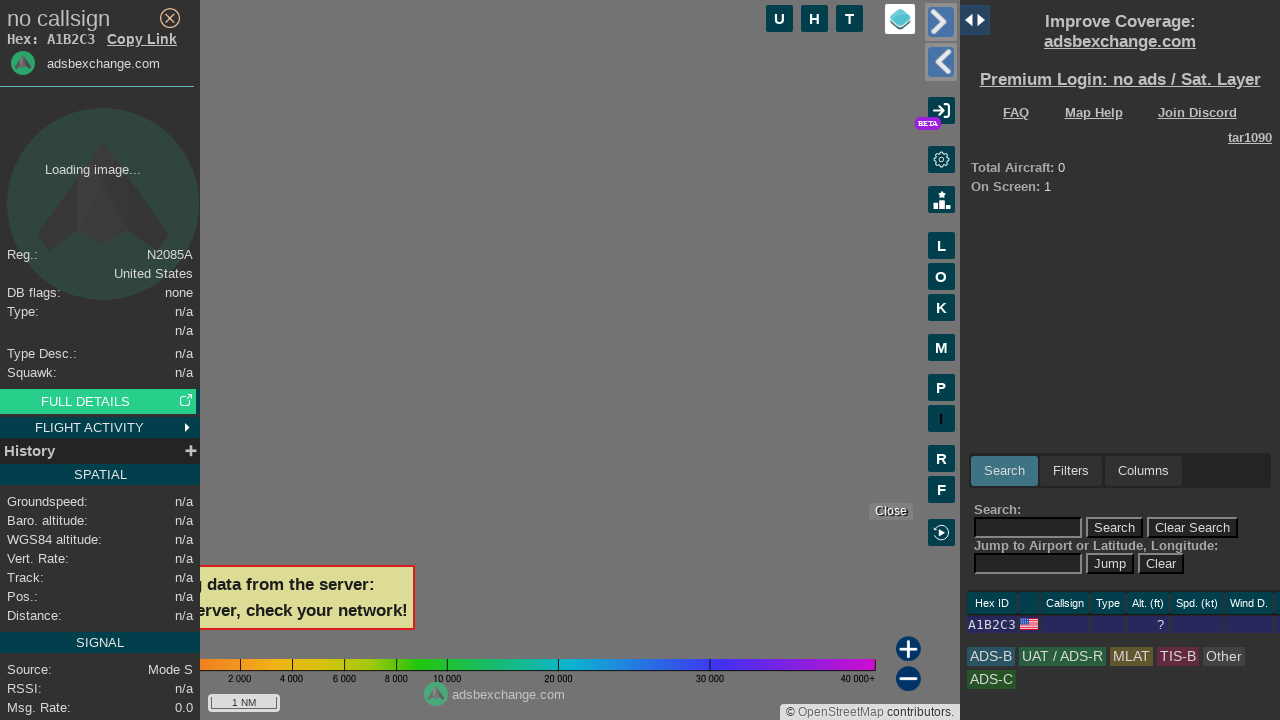

Verified map canvas is visible
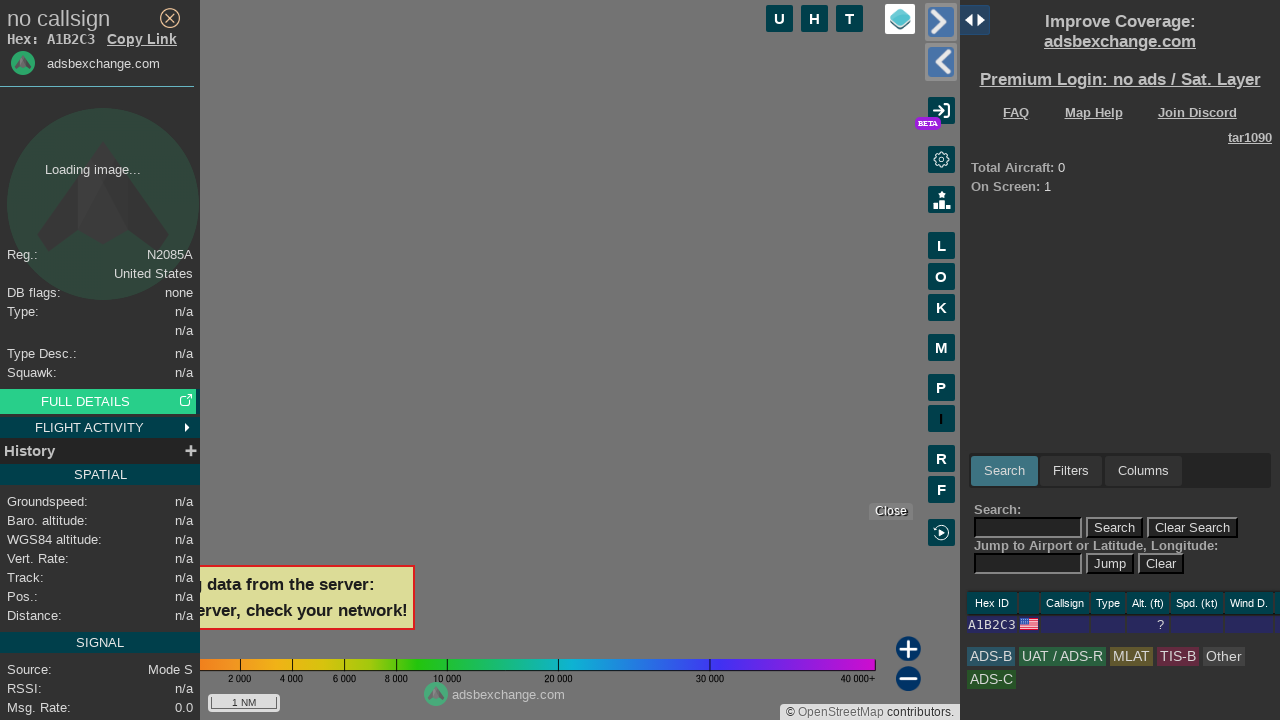

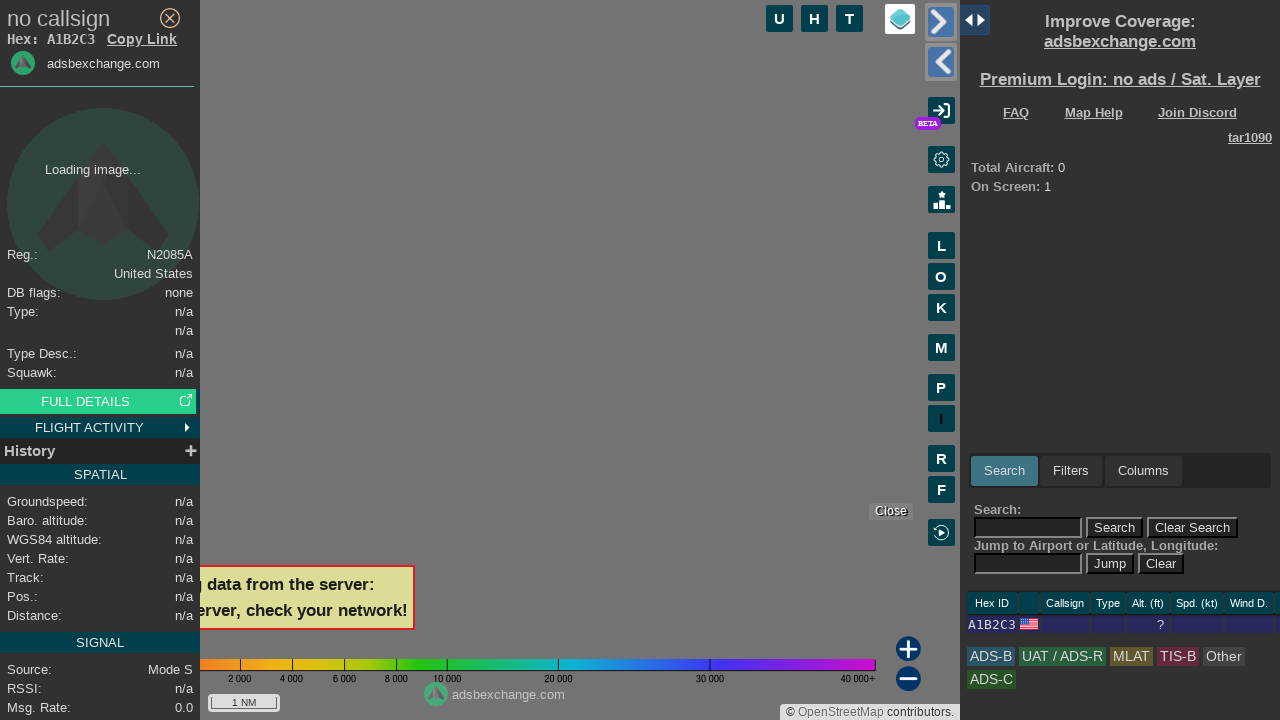